Tests triggering an AJAX request and waiting for the response to appear

Starting URL: http://uitestingplayground.com/

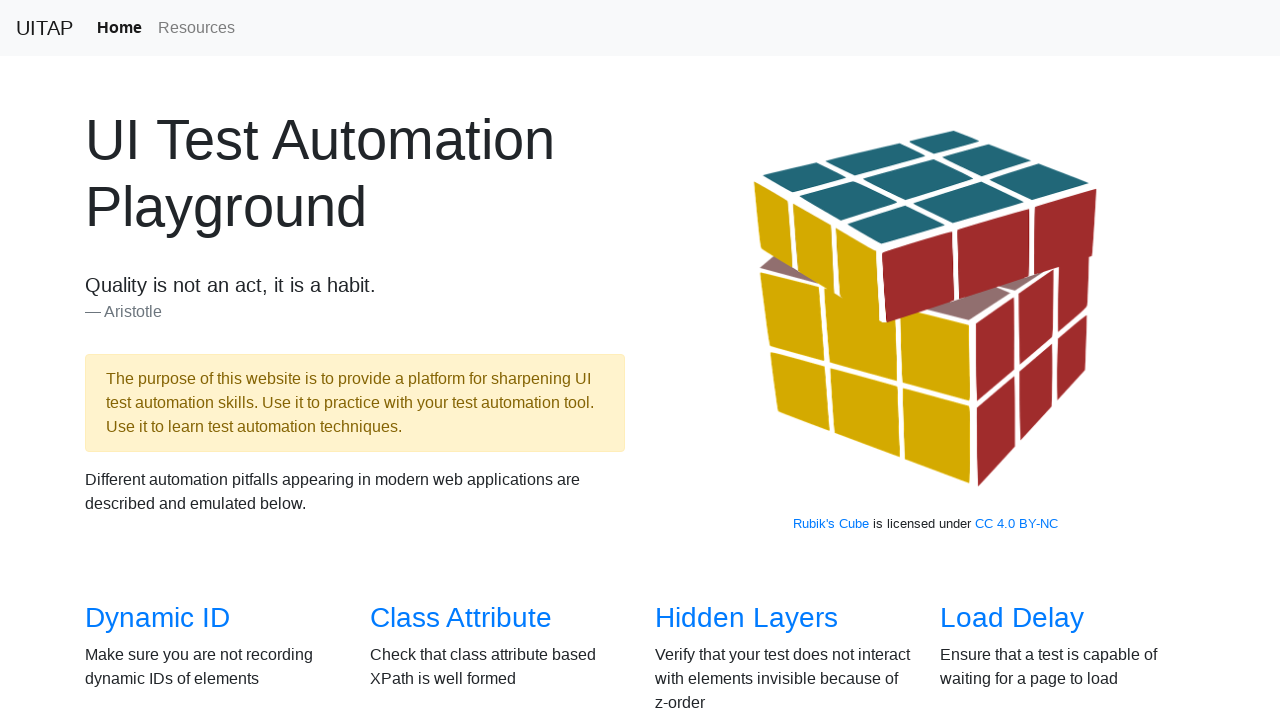

Clicked on AJAX Data link at (154, 360) on internal:role=link[name="AJAX Data"i]
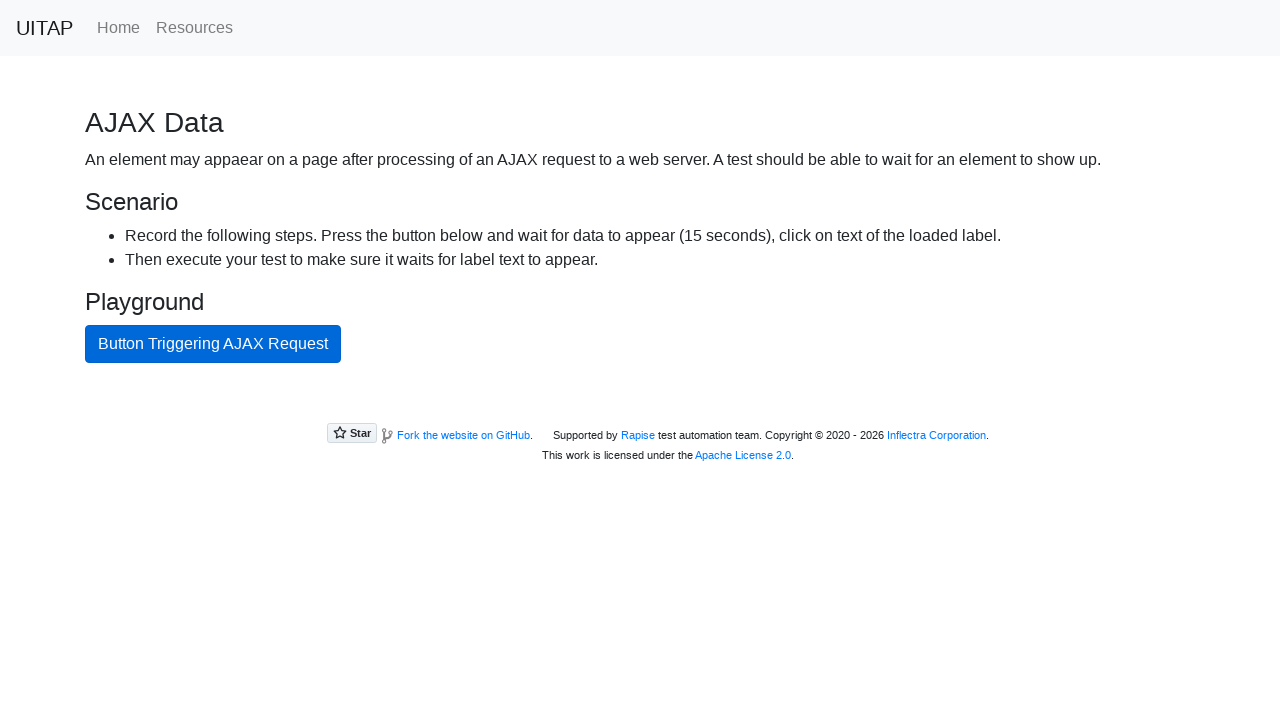

Clicked button to trigger AJAX request at (213, 344) on internal:role=button[name="Button Triggering AJAX Request"i]
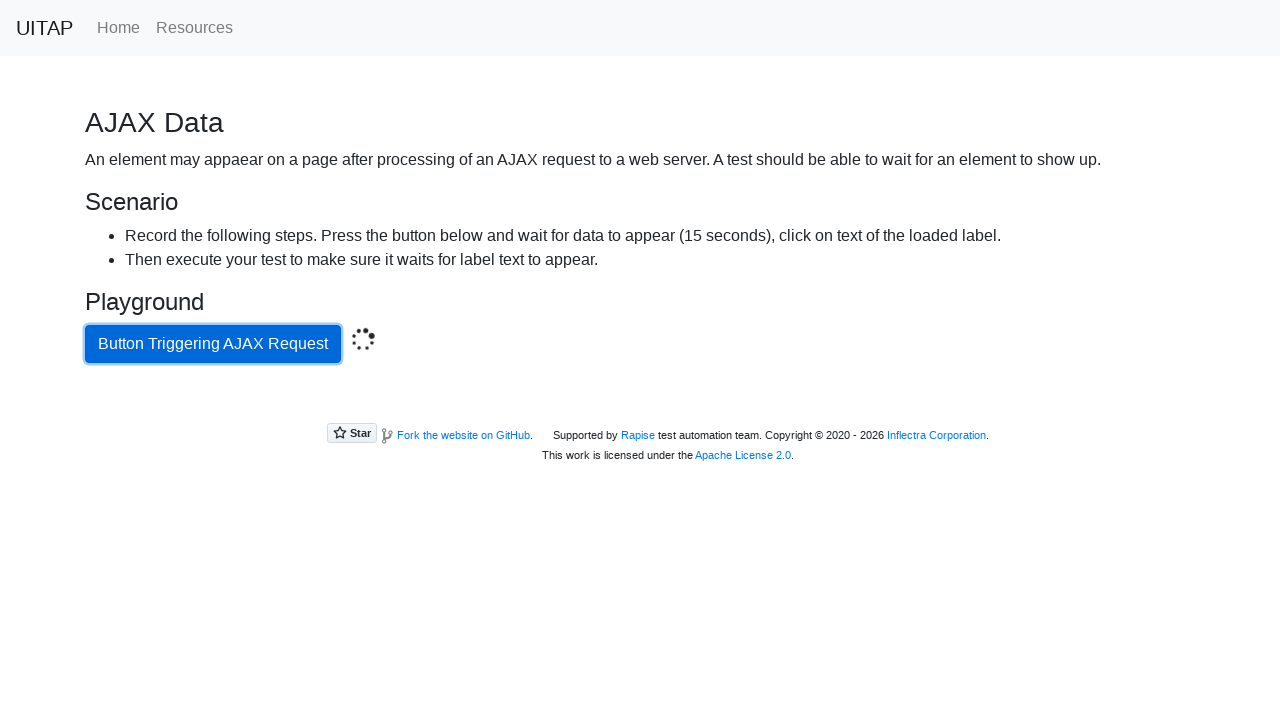

AJAX response appeared - success paragraph loaded
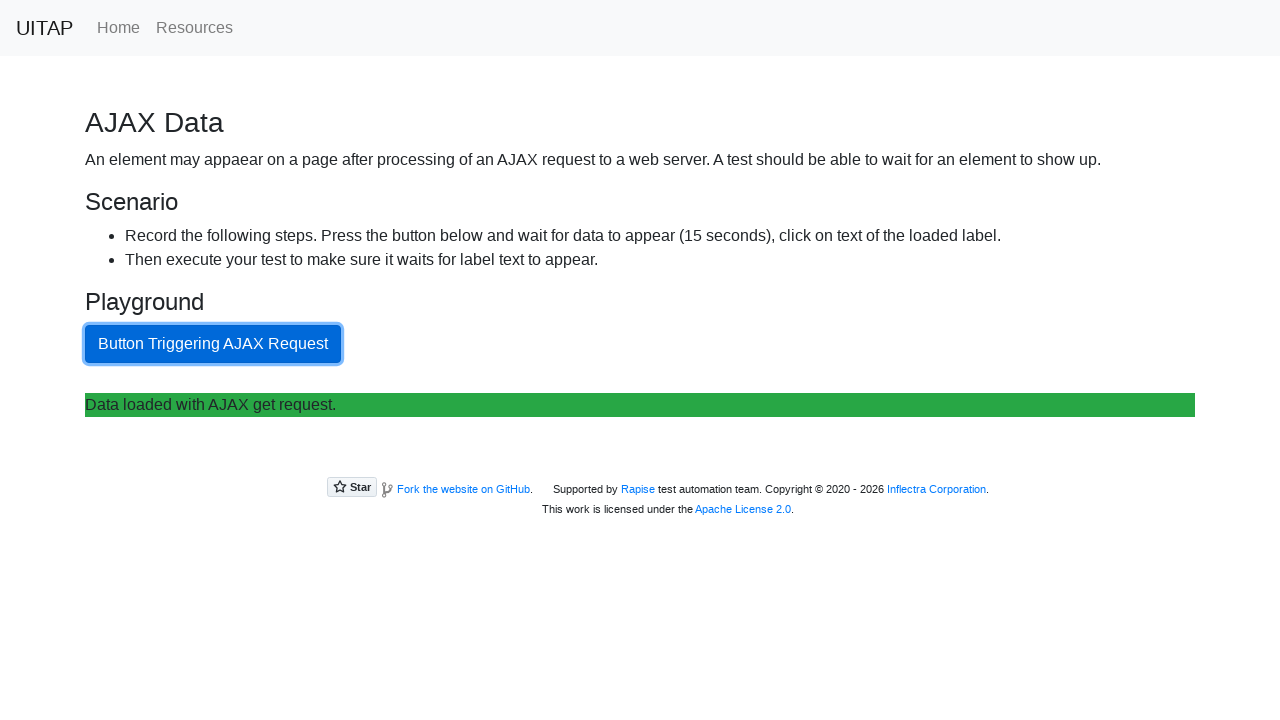

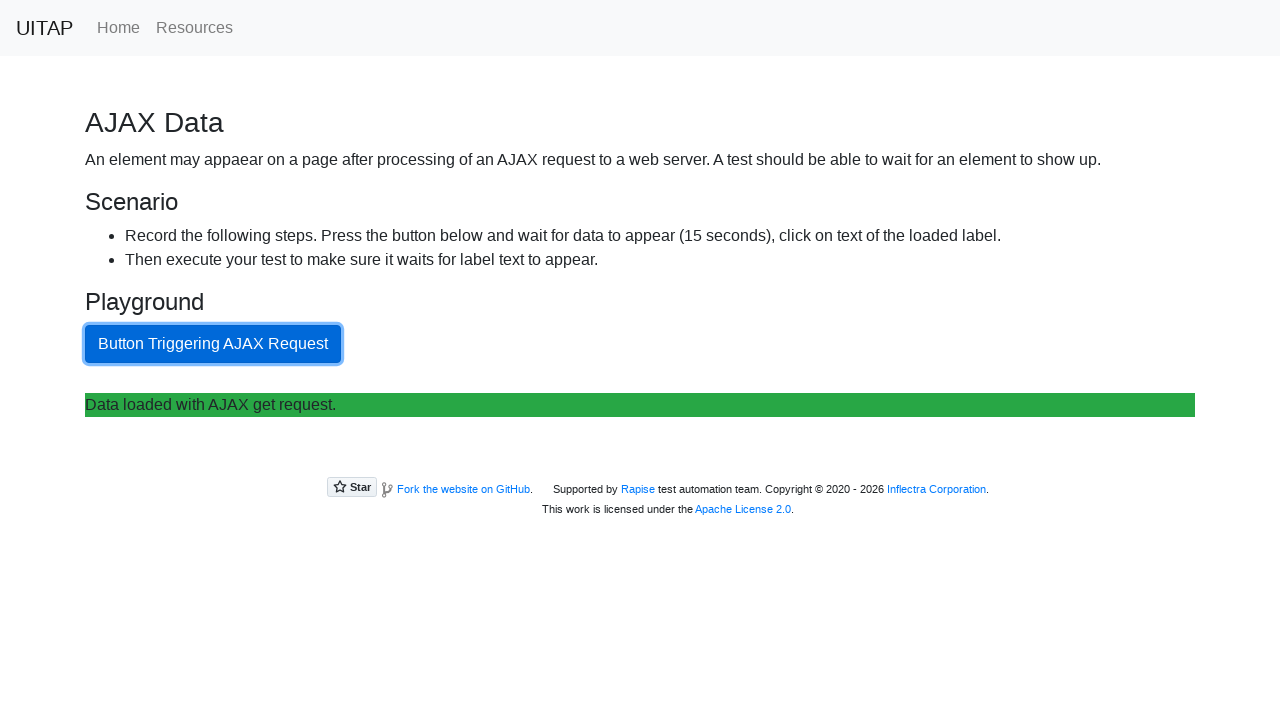